Tests dropdown selection functionality by iterating through all available options in a select element and selecting each one by its value attribute.

Starting URL: http://the-internet.herokuapp.com/dropdown

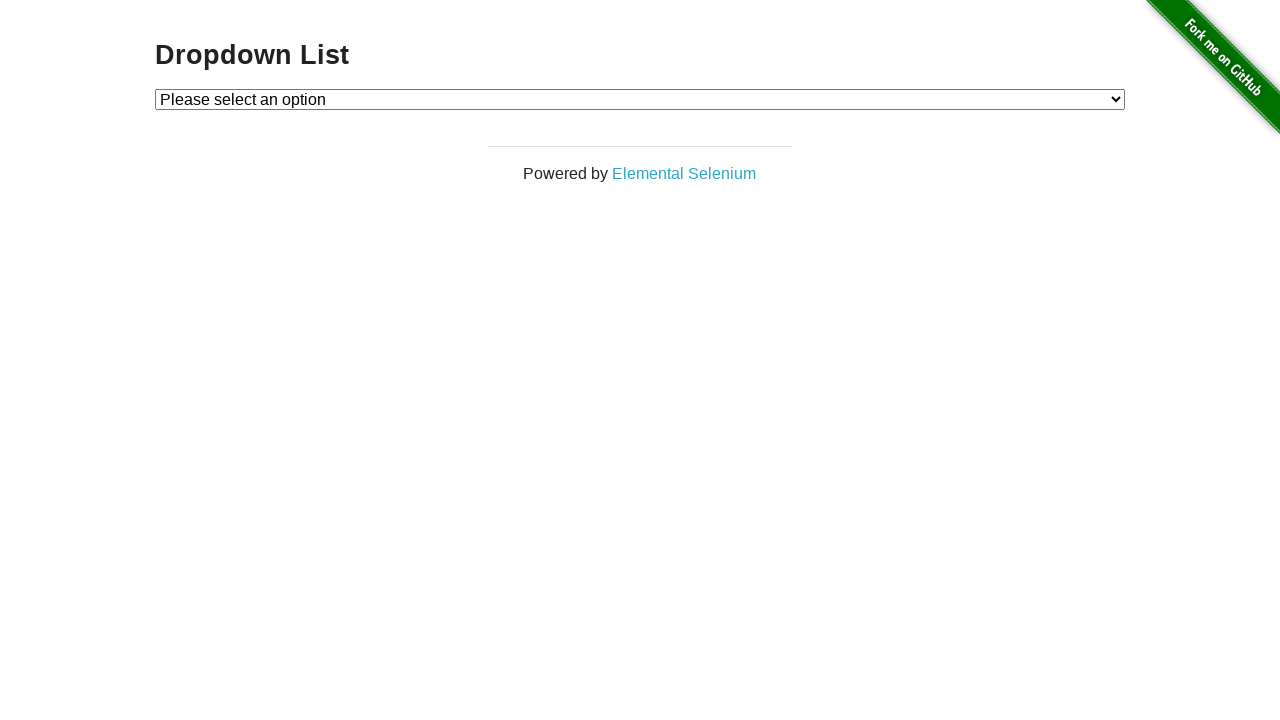

Waited for dropdown element to be present
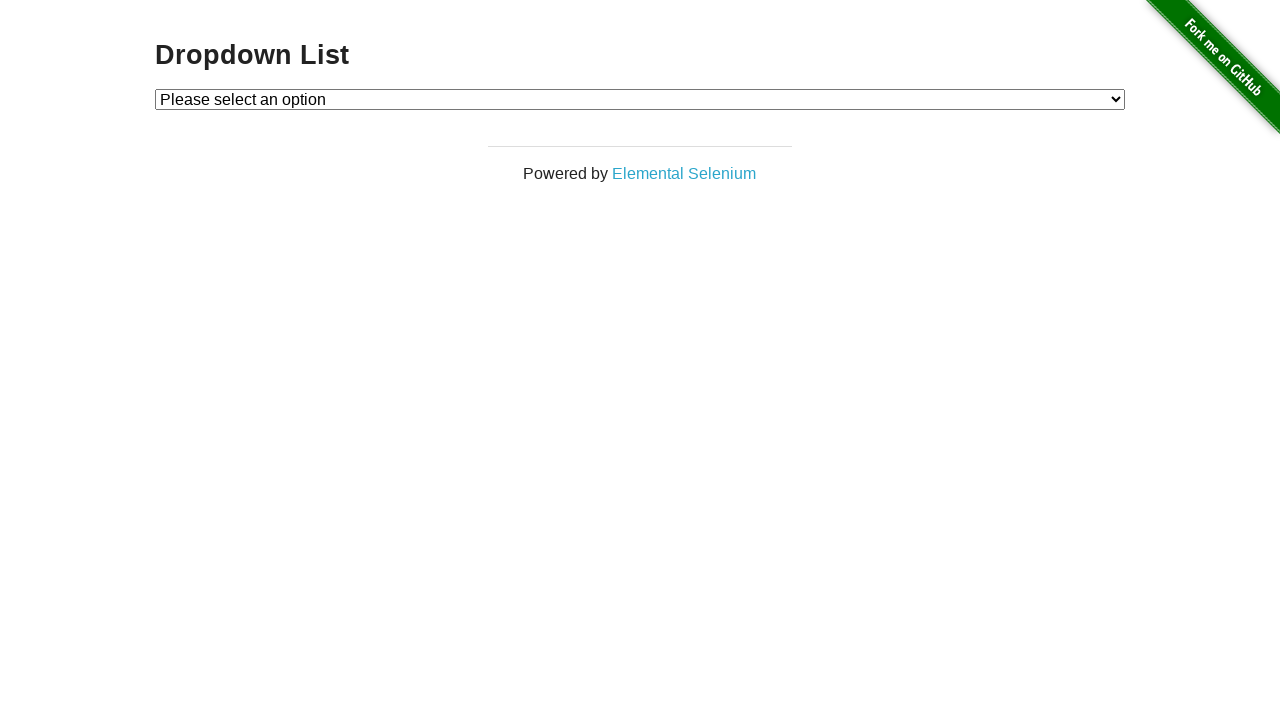

Retrieved all dropdown options
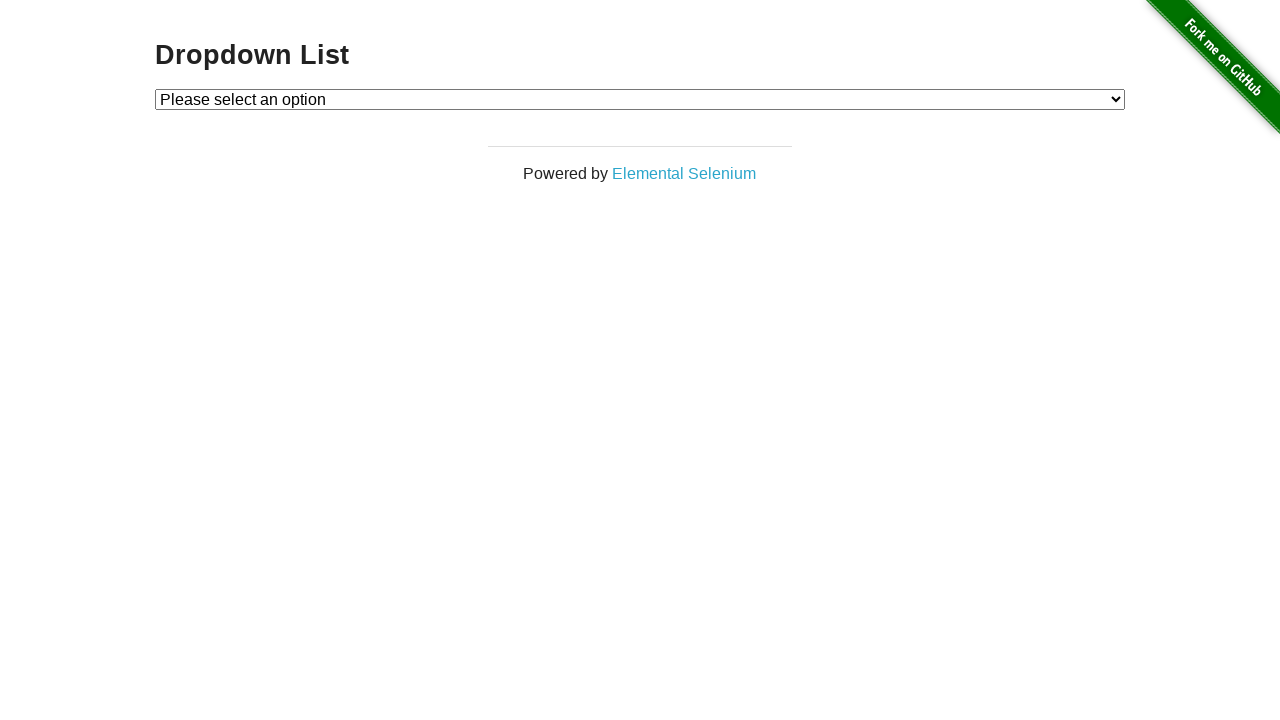

Selected dropdown option with value '1' on #dropdown
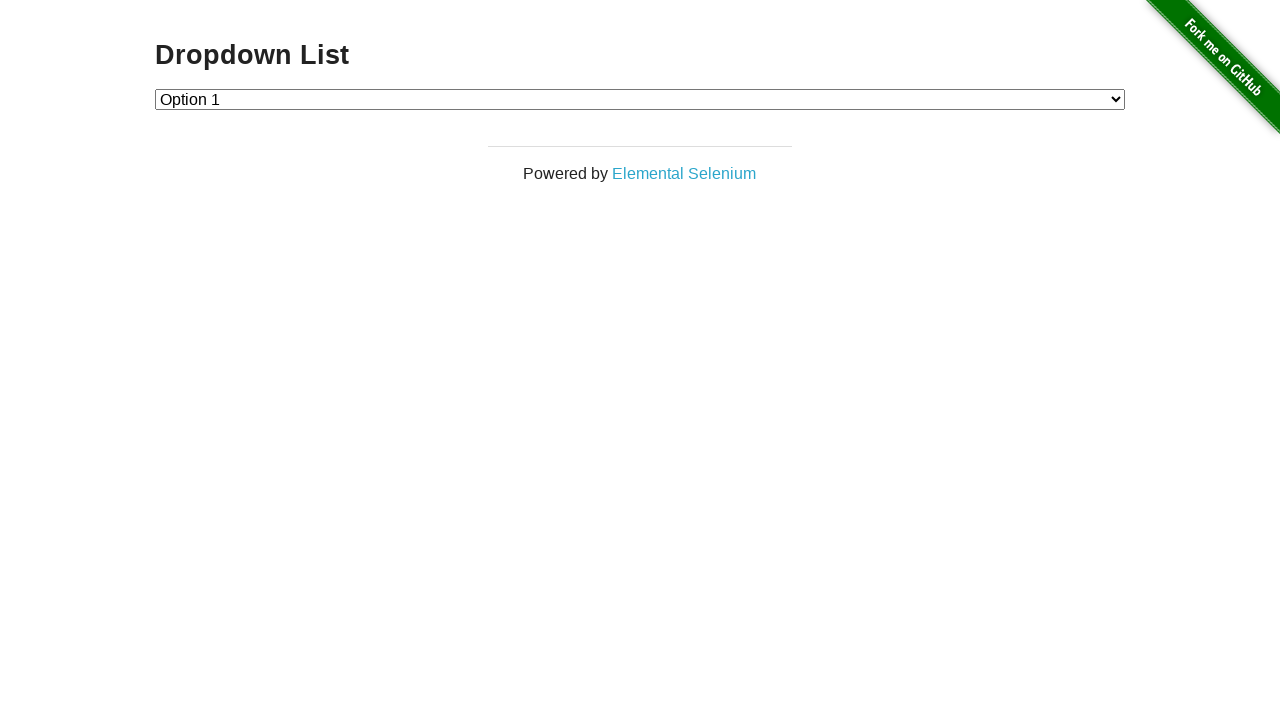

Paused briefly between selections
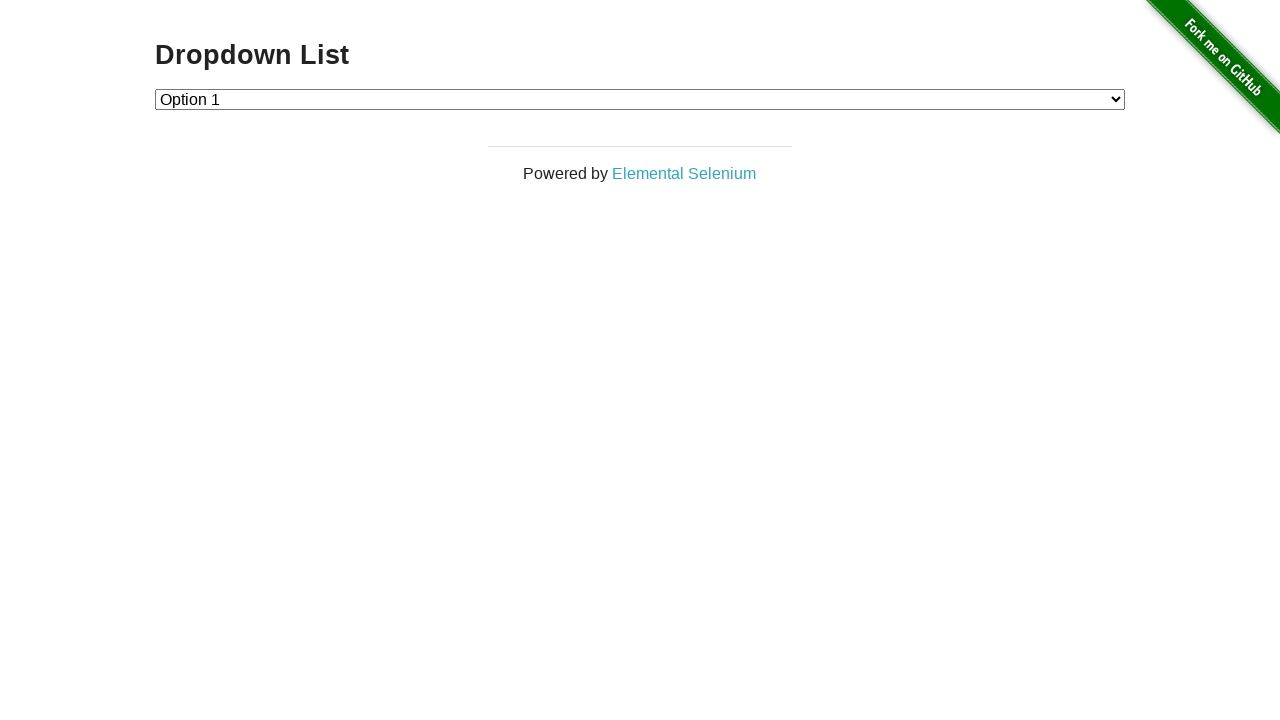

Selected dropdown option with value '2' on #dropdown
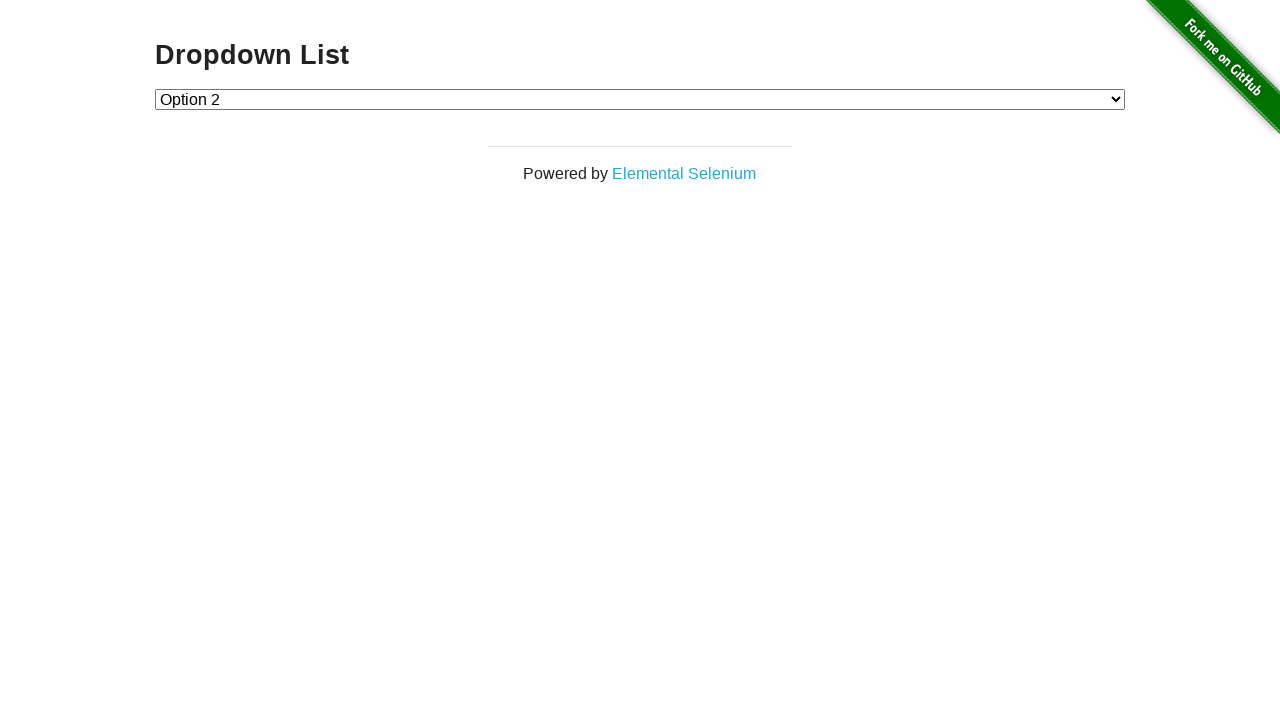

Paused briefly between selections
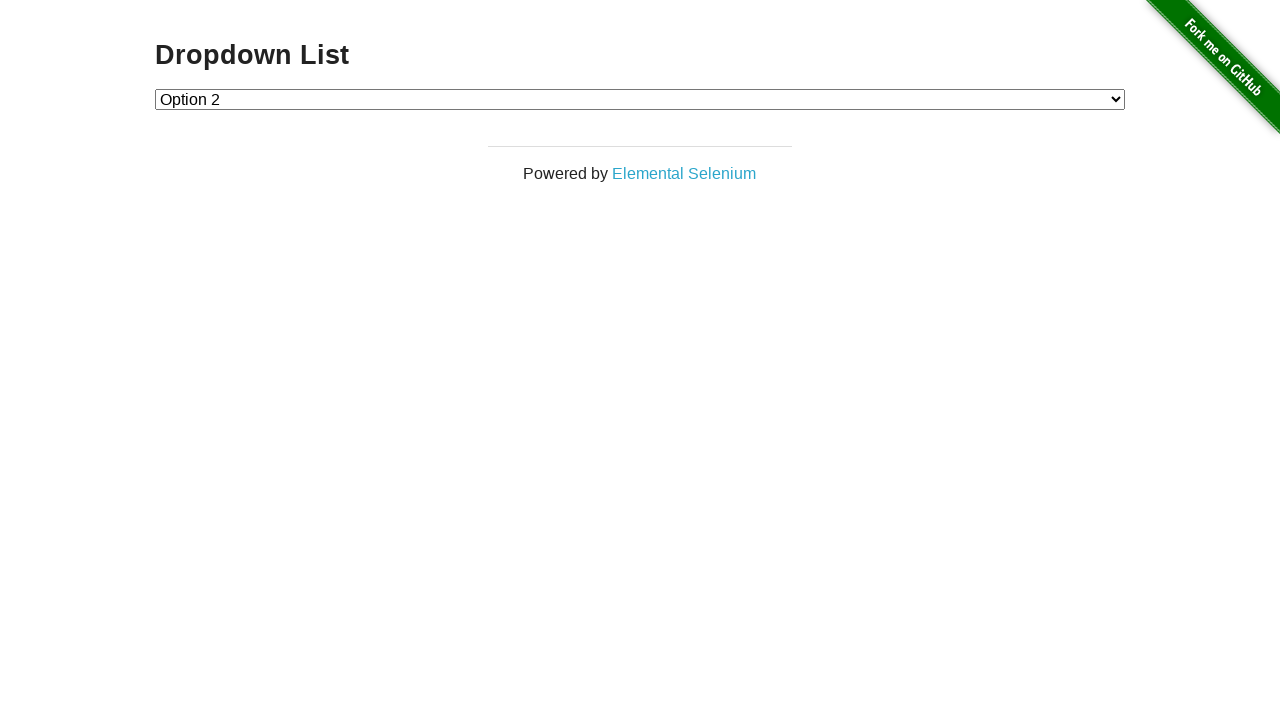

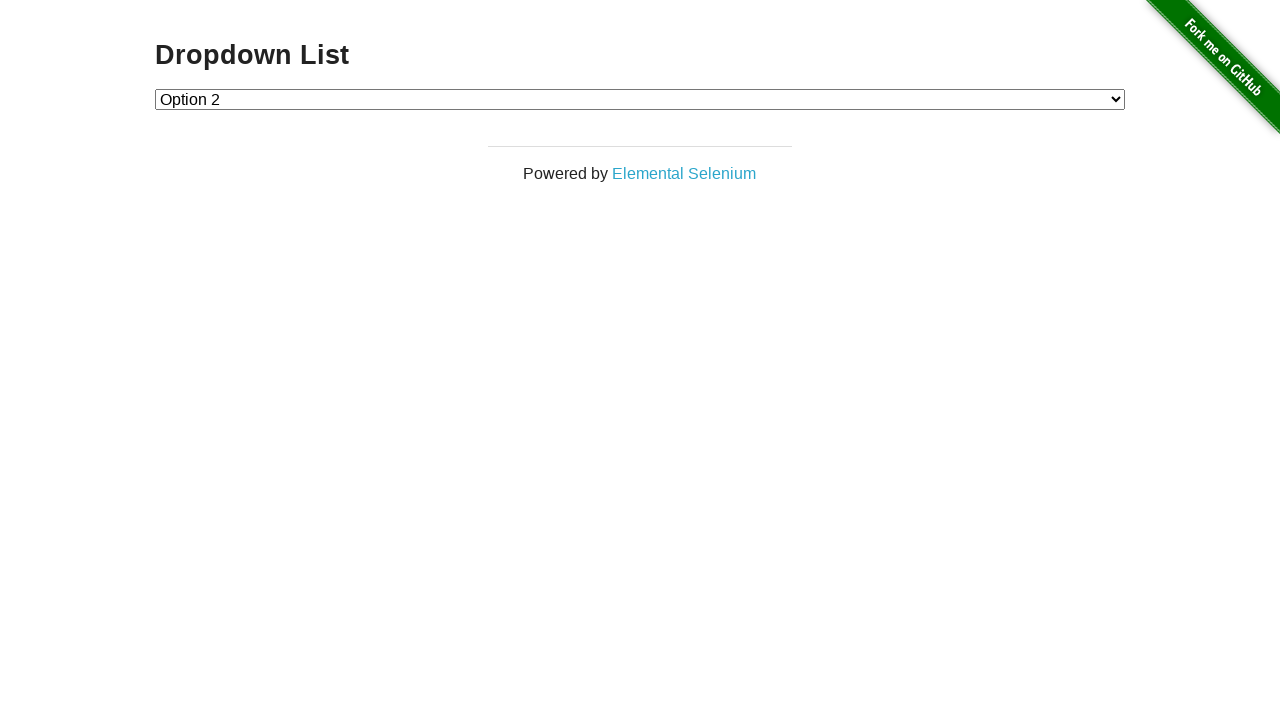